Tests checkbox interaction by clicking on a checkbox and verifying selection state

Starting URL: https://rahulshettyacademy.com/AutomationPractice/

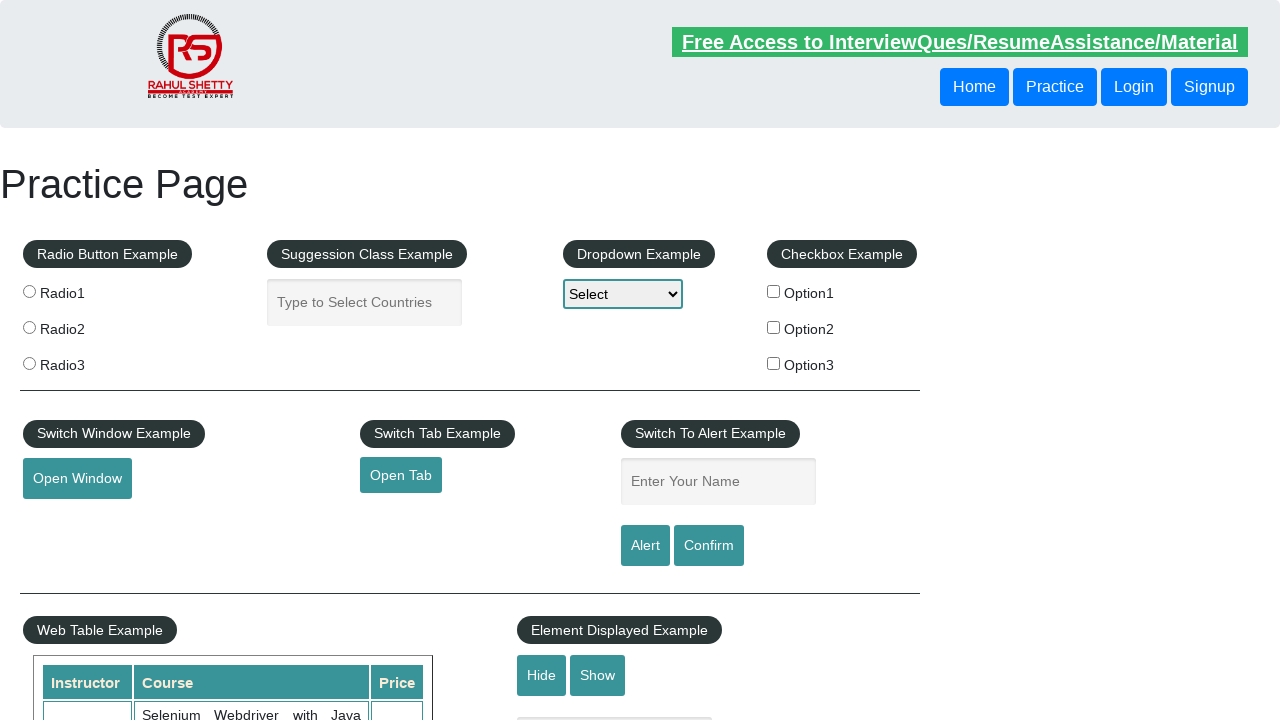

Clicked the second checkbox at (774, 327) on input[type='checkbox'] >> nth=1
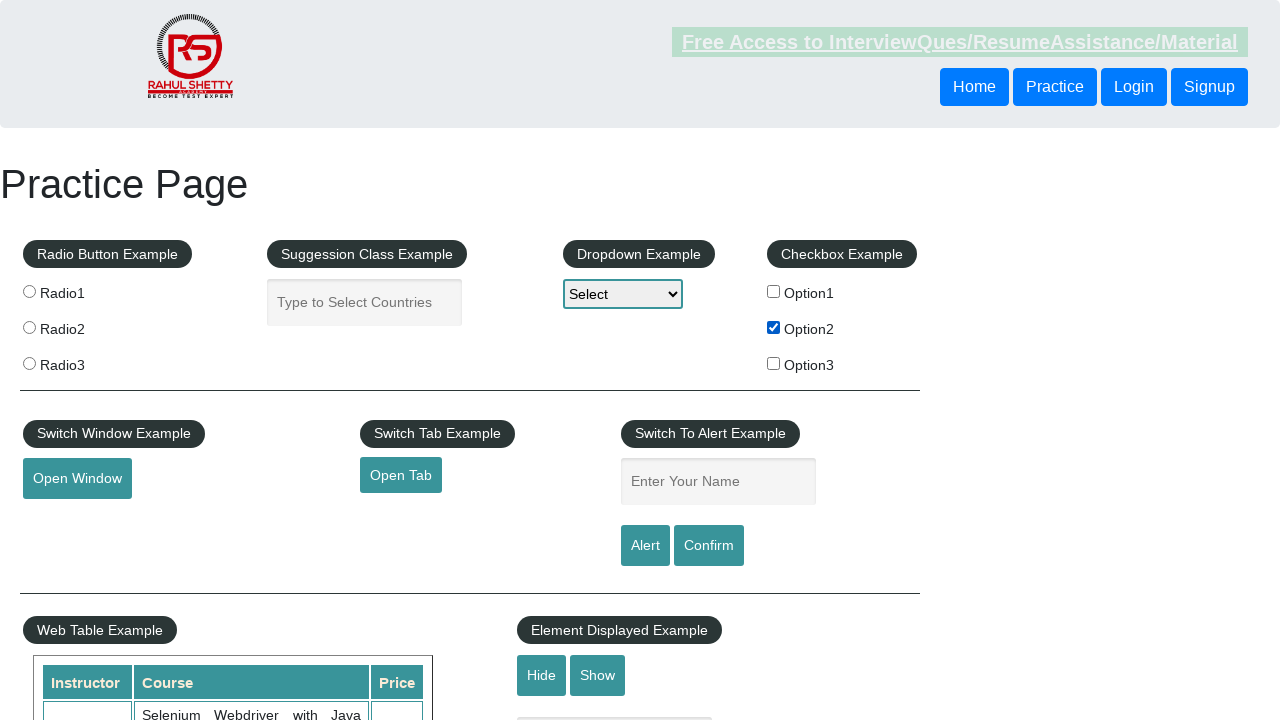

Verified second checkbox is checked
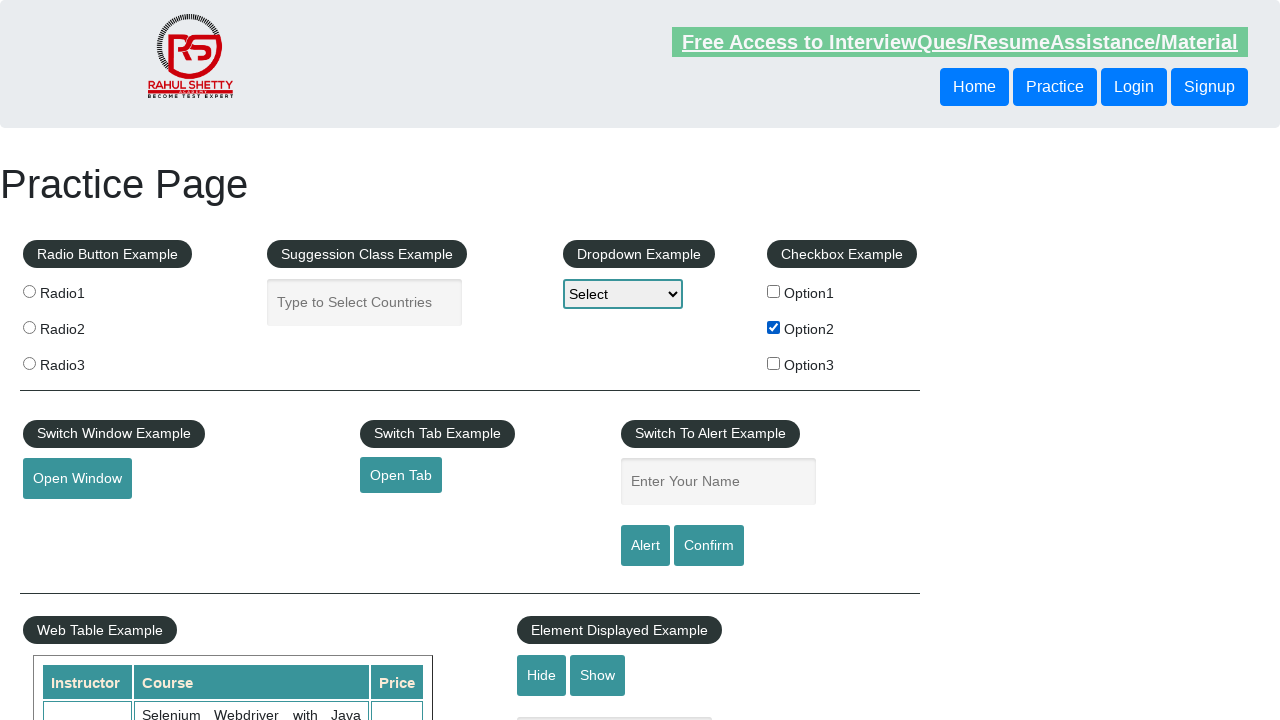

Verified third checkbox state
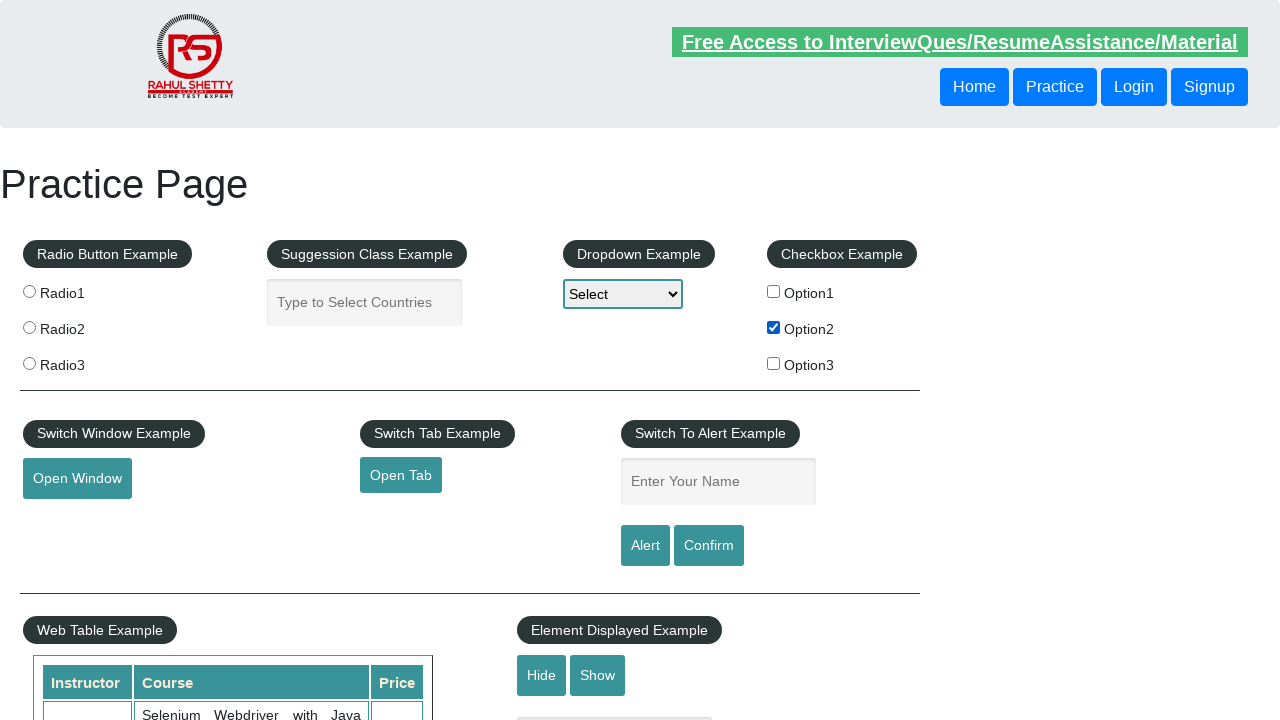

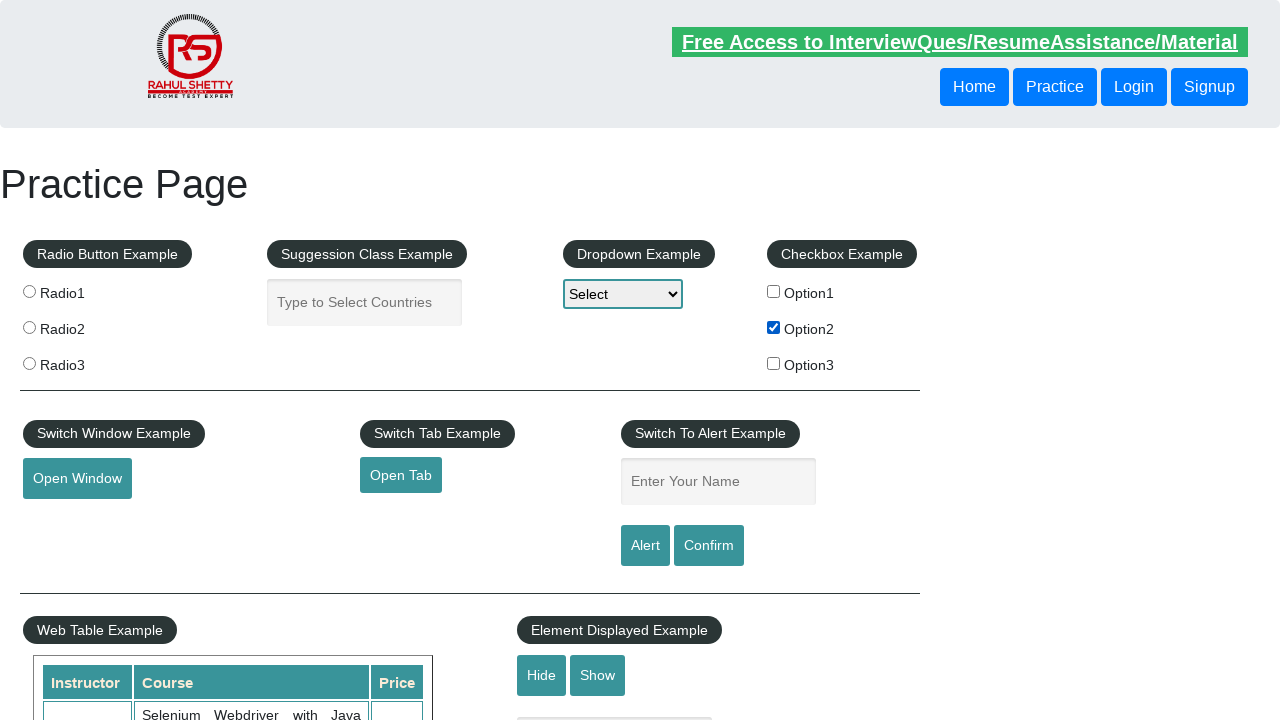